Tests drag and drop functionality by dragging an element and dropping it onto a target area

Starting URL: https://jqueryui.com/droppable/

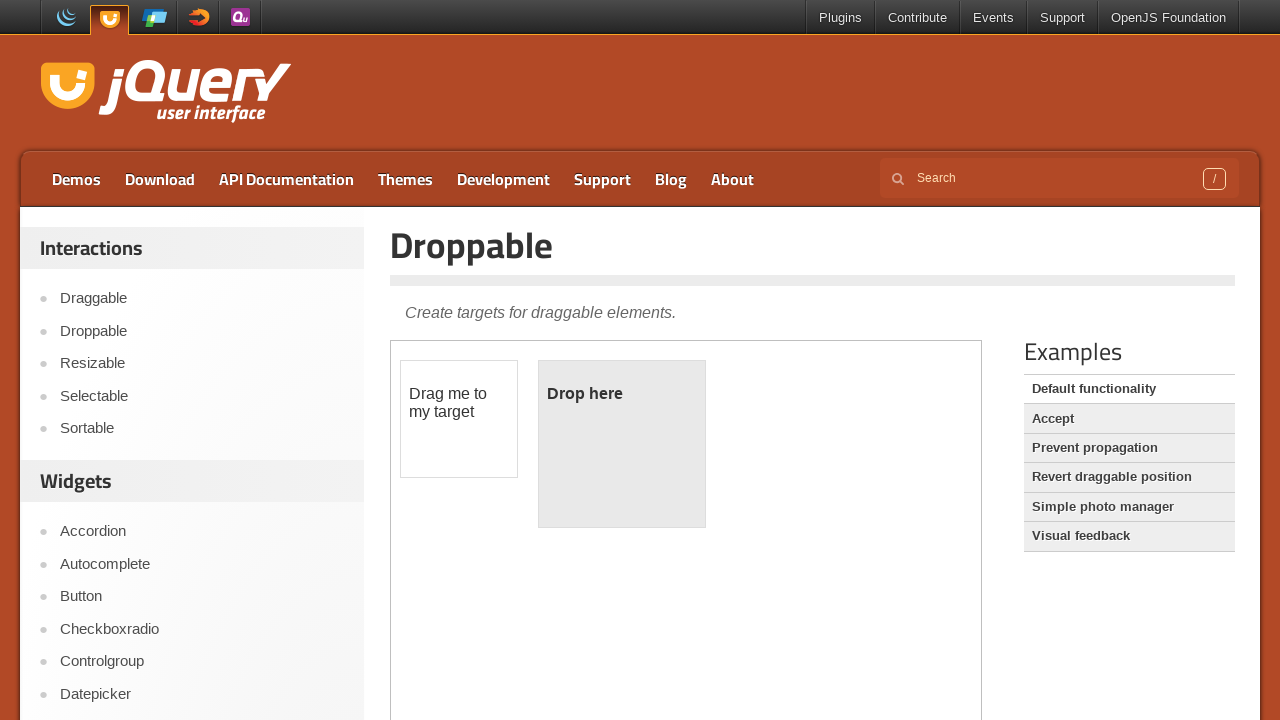

Located iframe containing draggable elements
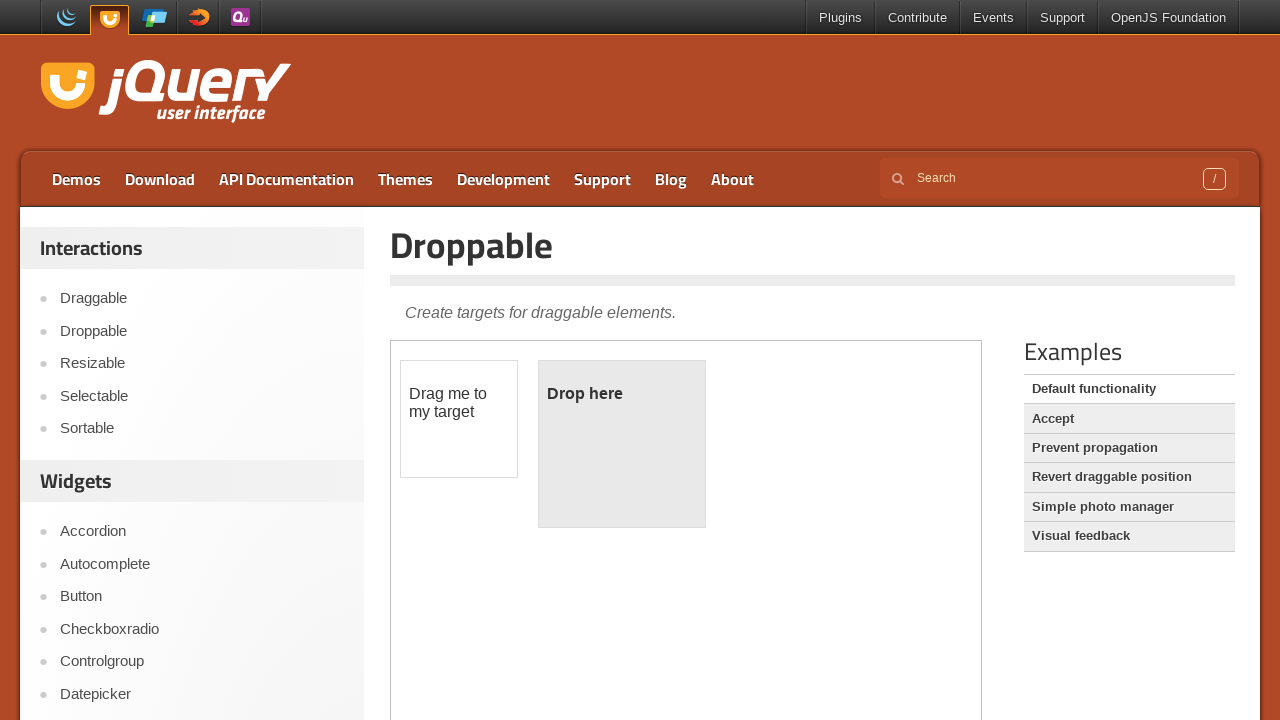

Located draggable element
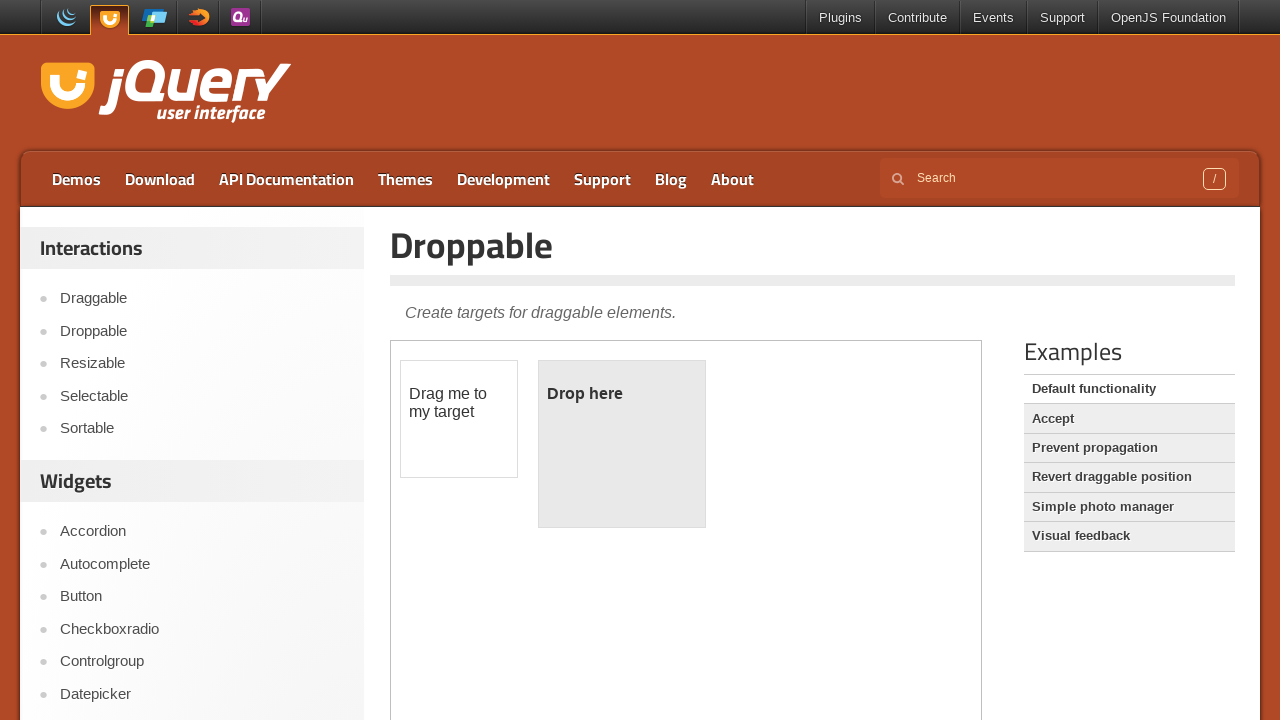

Located droppable target area
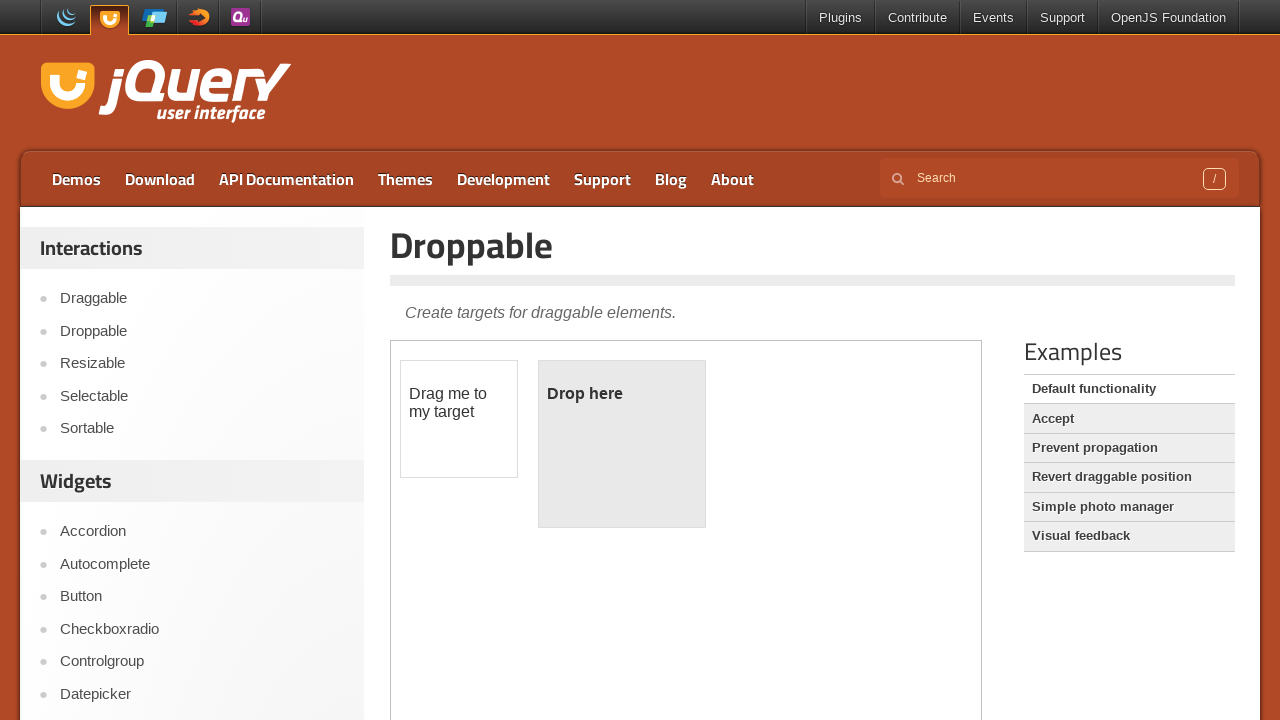

Retrieved draggable element bounding box
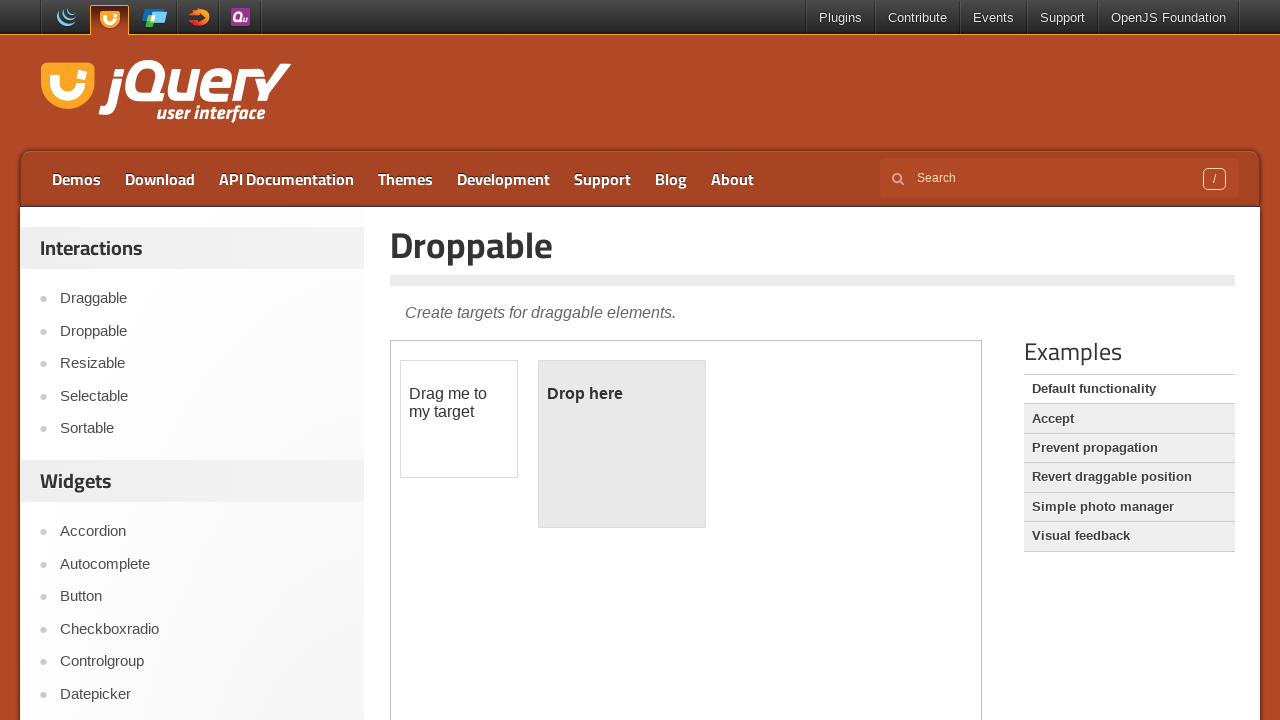

Retrieved droppable target bounding box
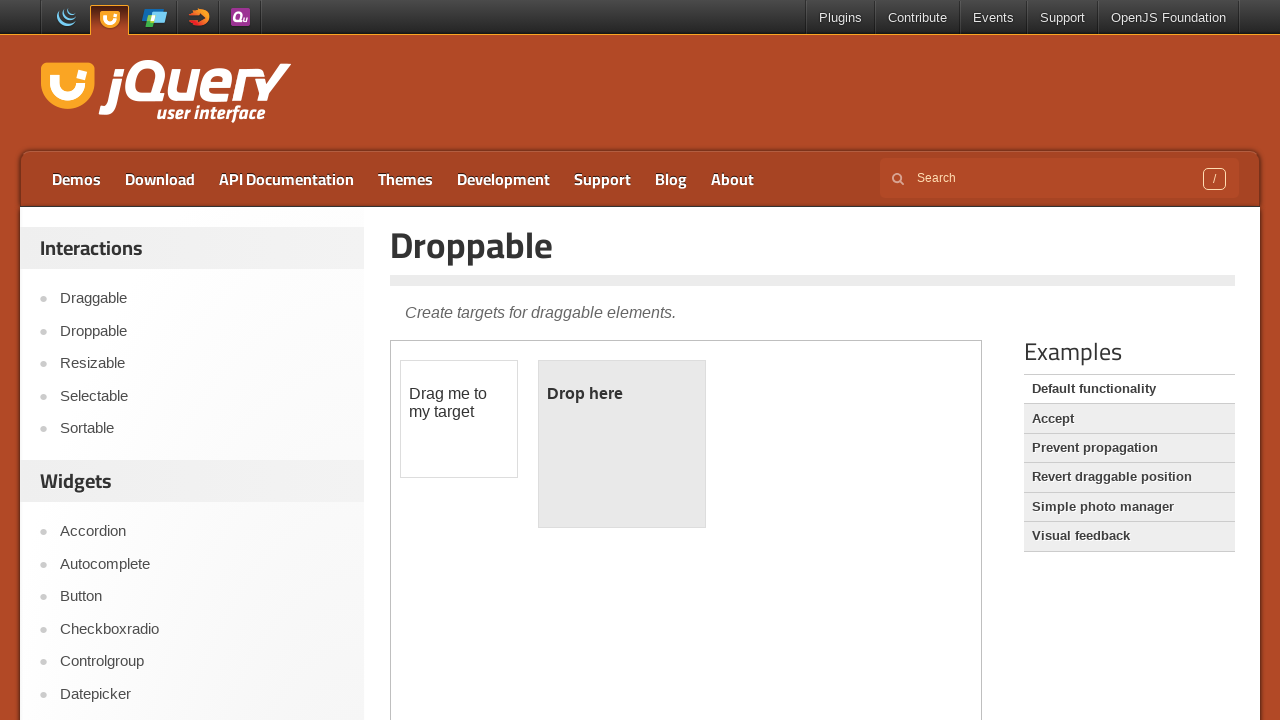

Moved mouse to center of draggable element at (459, 419)
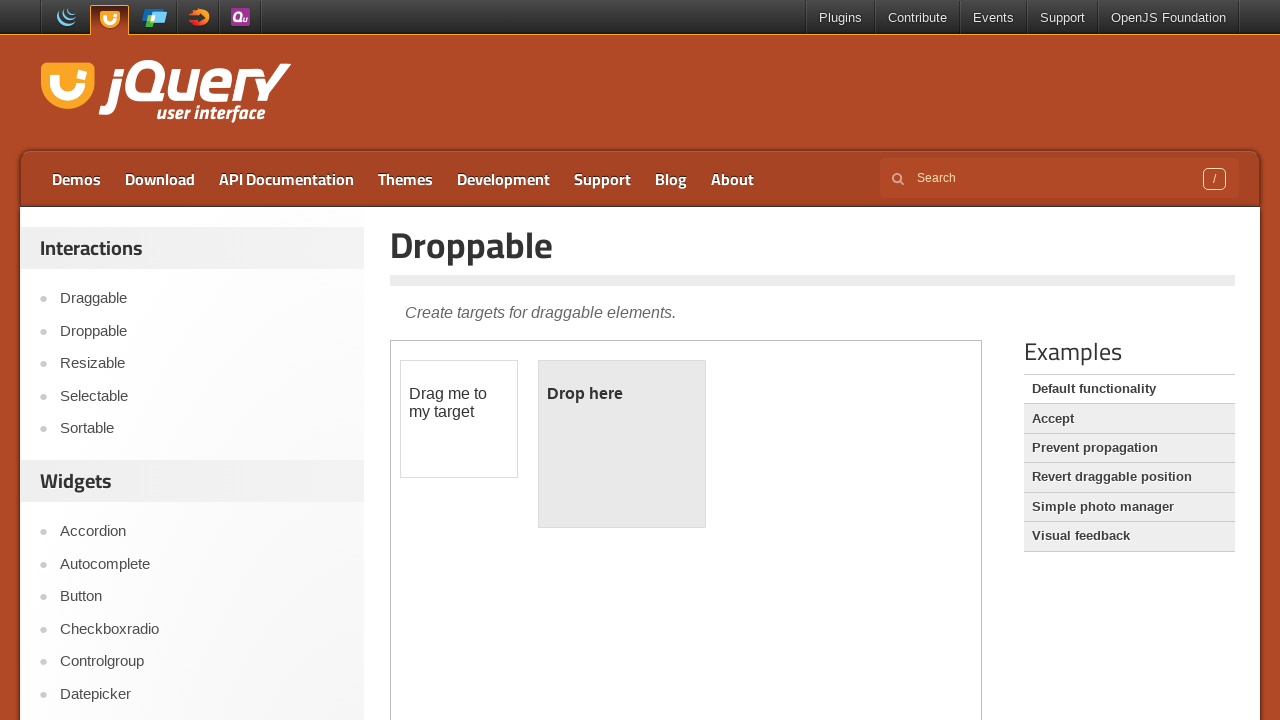

Pressed mouse button down on draggable element at (459, 419)
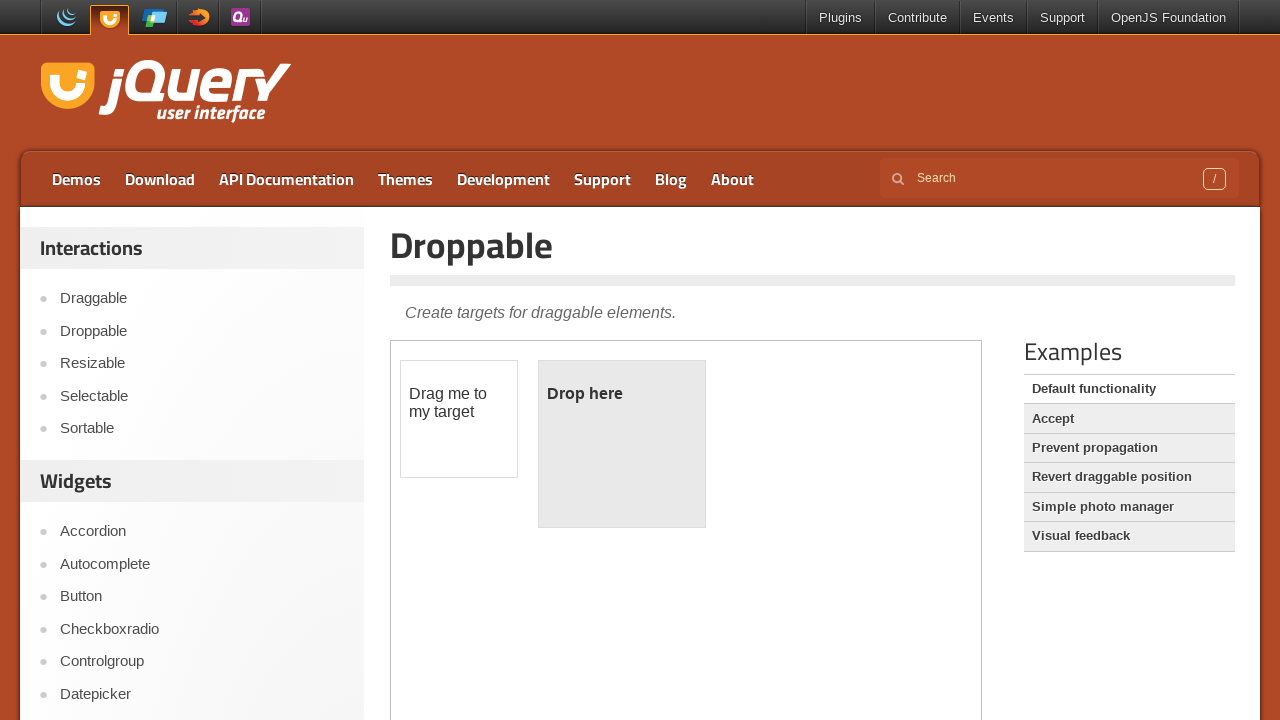

Moved mouse to center of droppable target area at (622, 444)
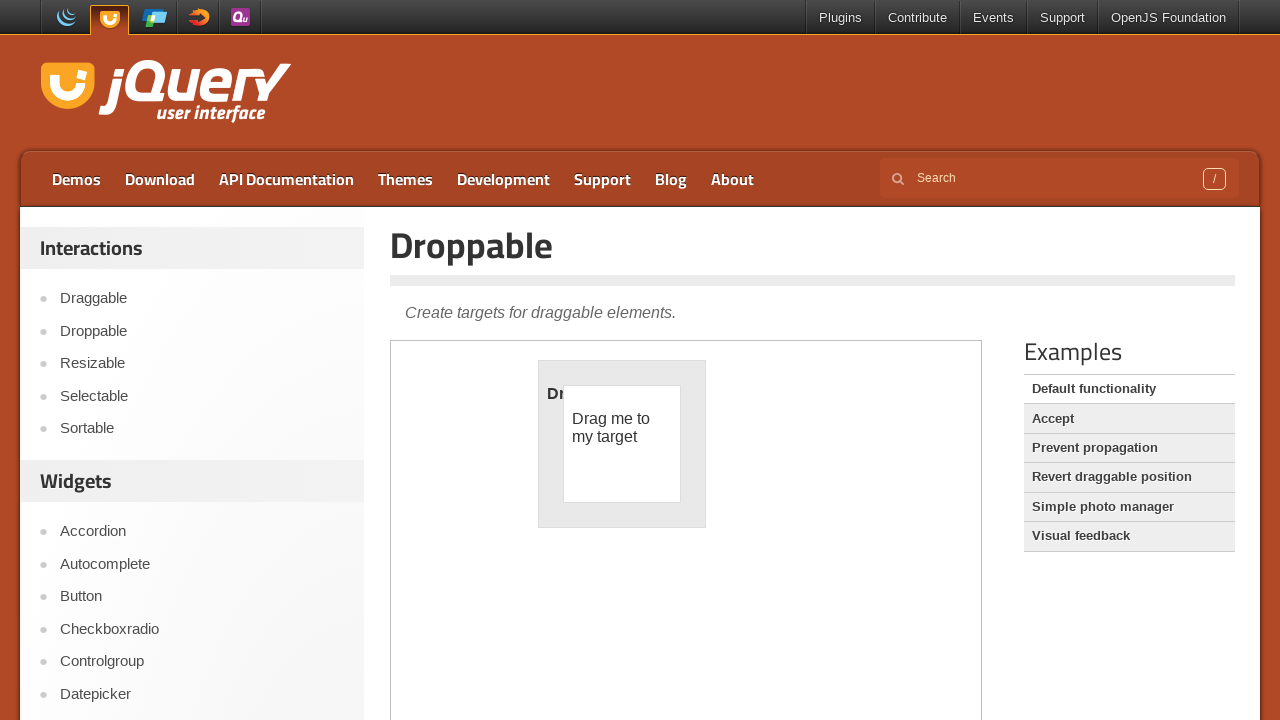

Released mouse button to complete first drag and drop at (622, 444)
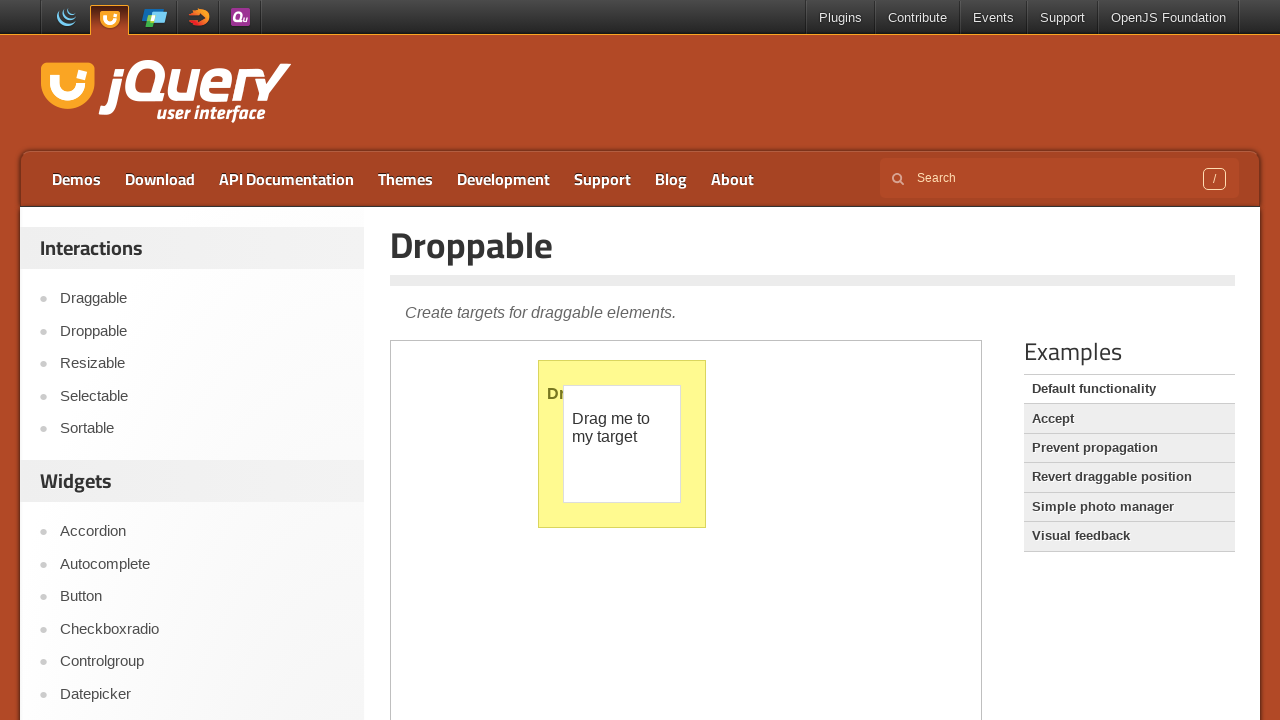

Moved mouse back to center of draggable element for offset drag at (459, 419)
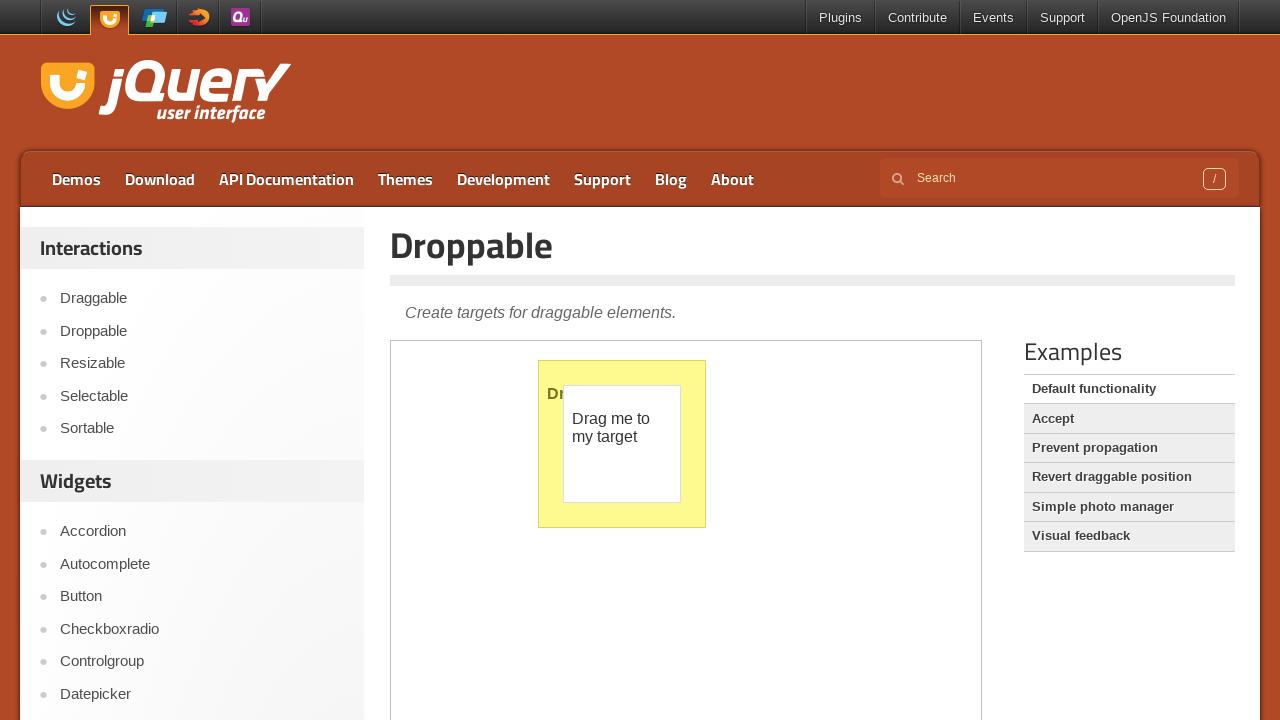

Pressed mouse button down for offset drag operation at (459, 419)
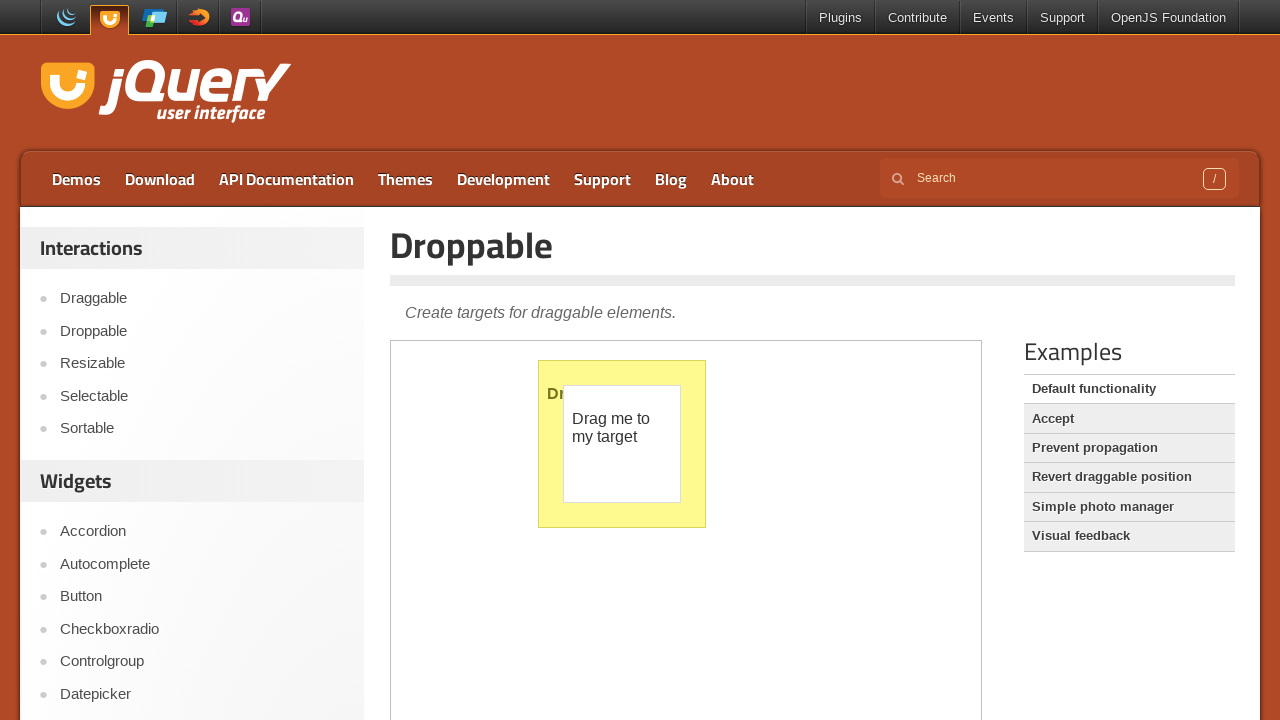

Moved mouse 50 pixels left and 50 pixels up (offset drag) at (409, 369)
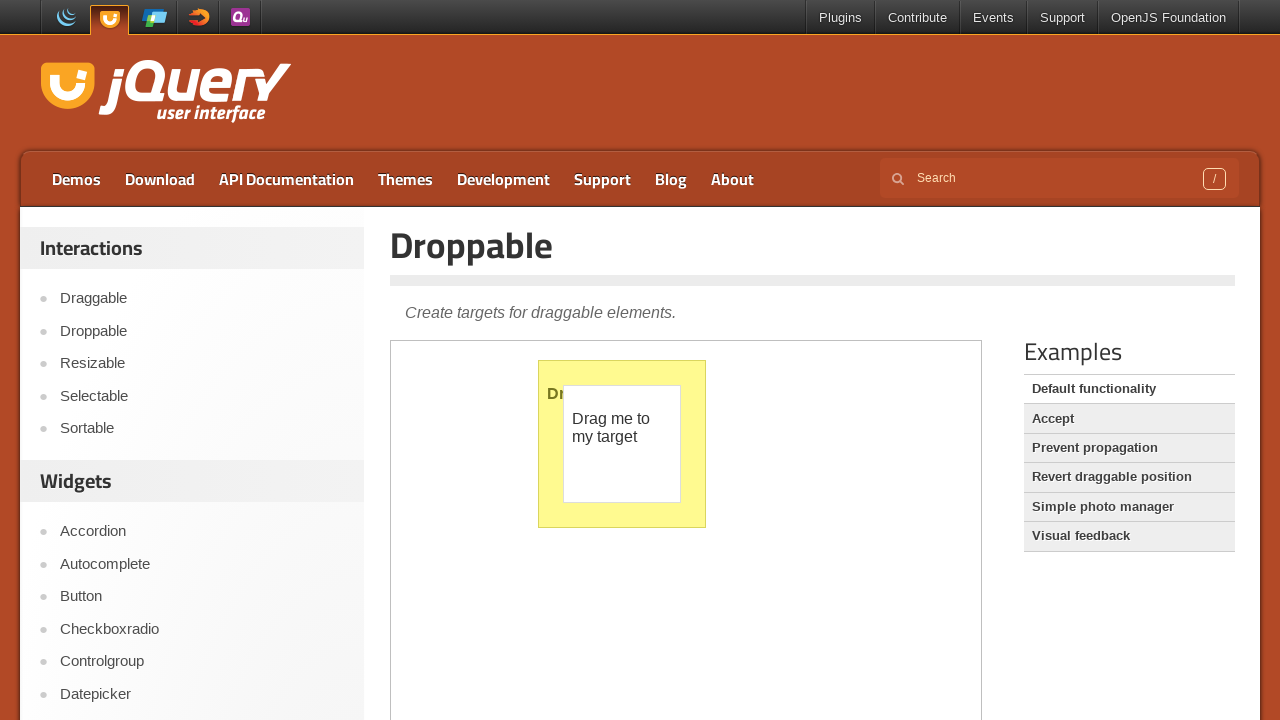

Released mouse button to complete offset drag at (409, 369)
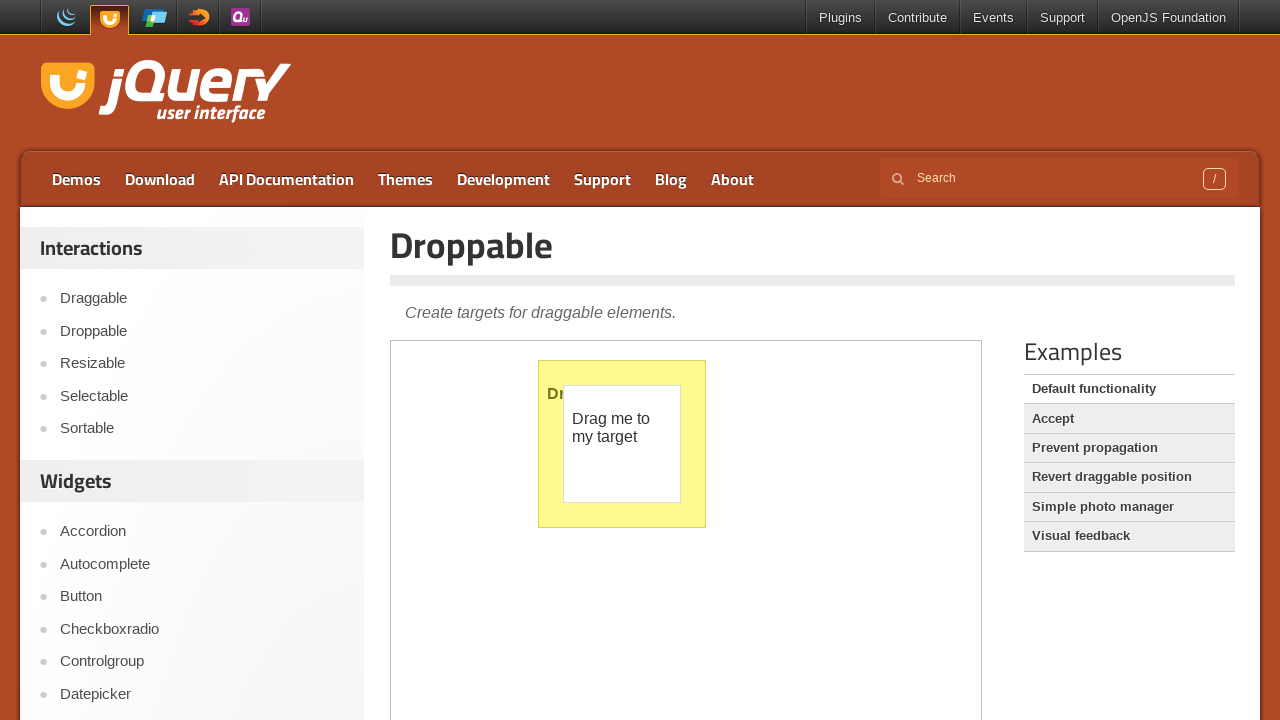

Retrieved updated draggable element bounding box
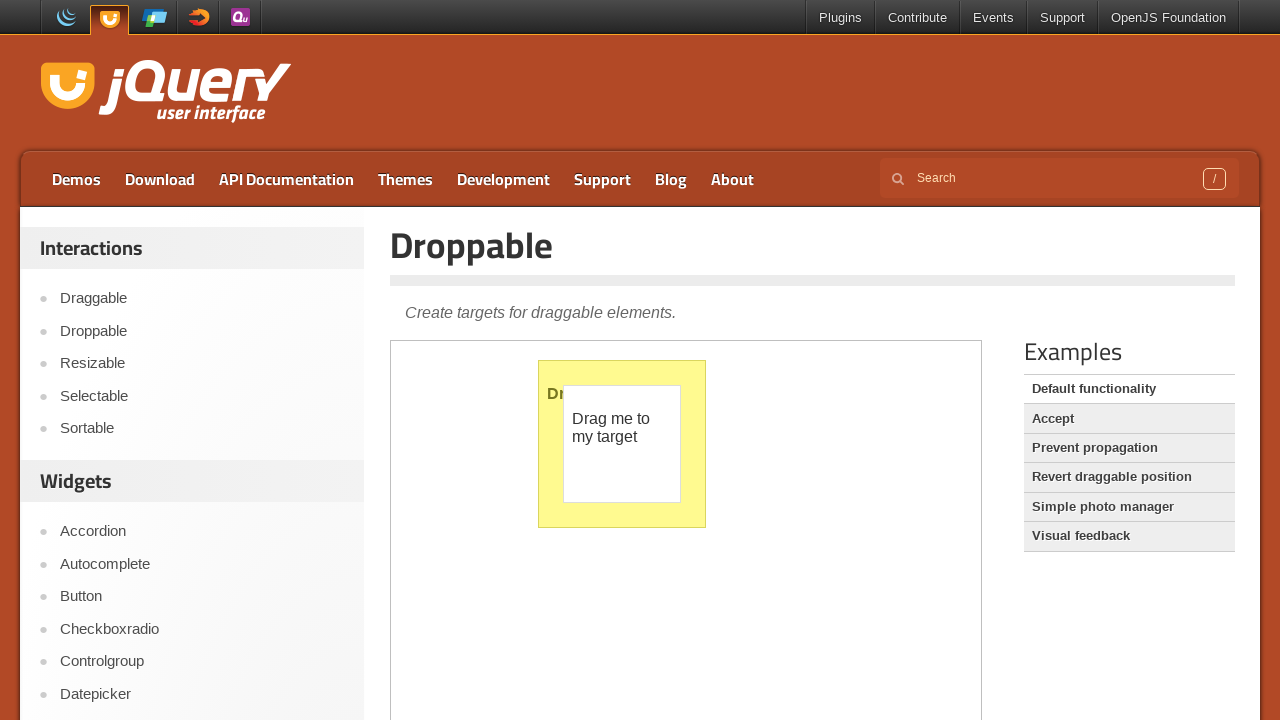

Moved mouse to center of draggable element for realistic drag and drop at (622, 444)
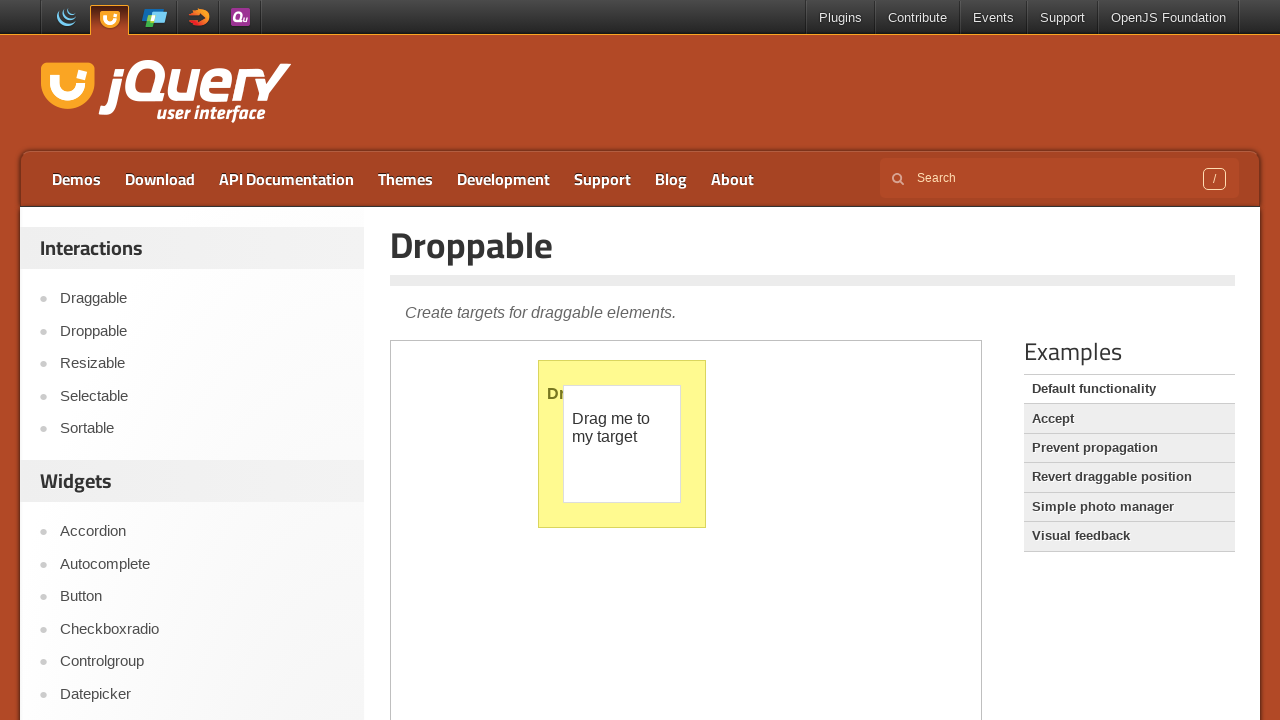

Pressed mouse button down for realistic drag operation at (622, 444)
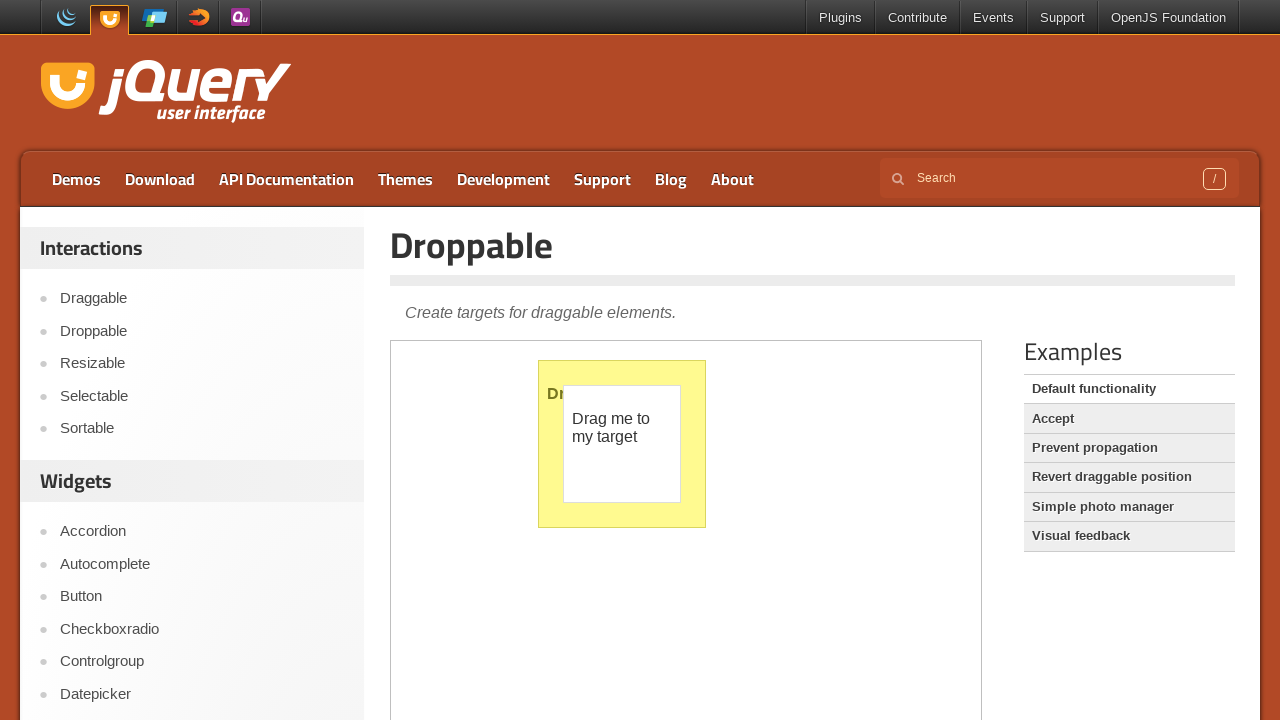

Moved mouse to center of droppable target area (realistic drag) at (622, 444)
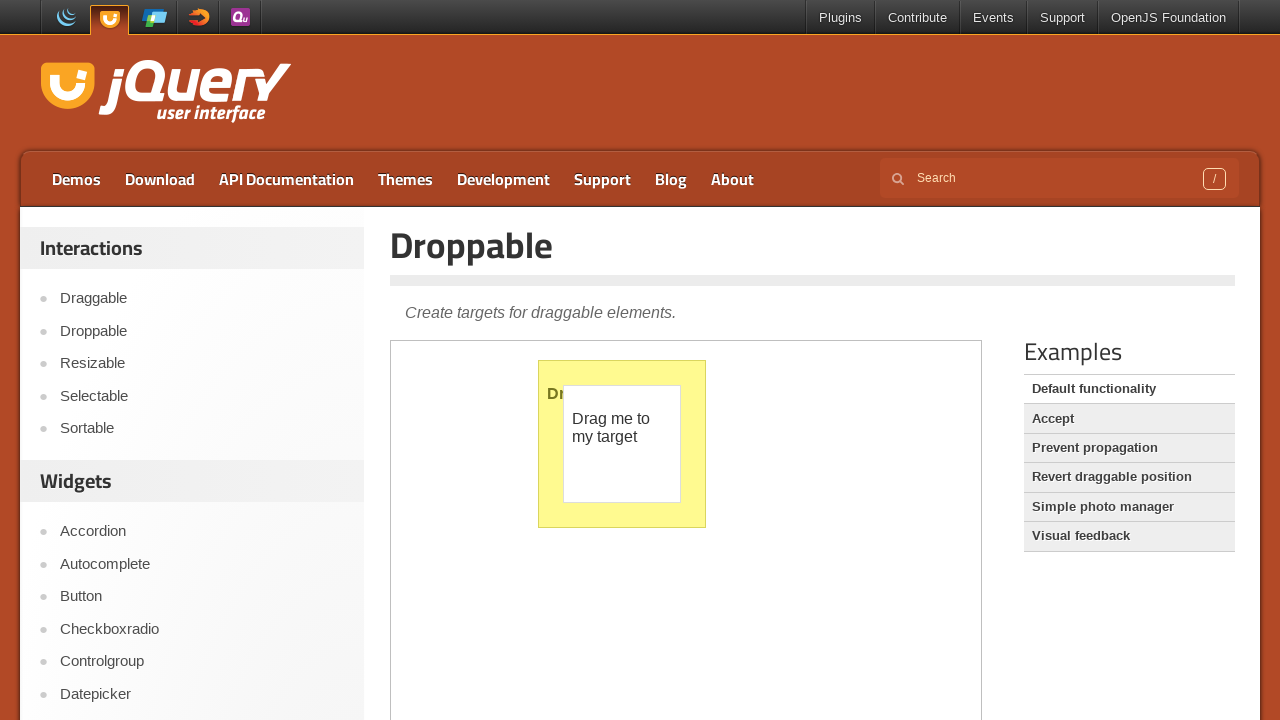

Released mouse button to complete realistic drag and drop at (622, 444)
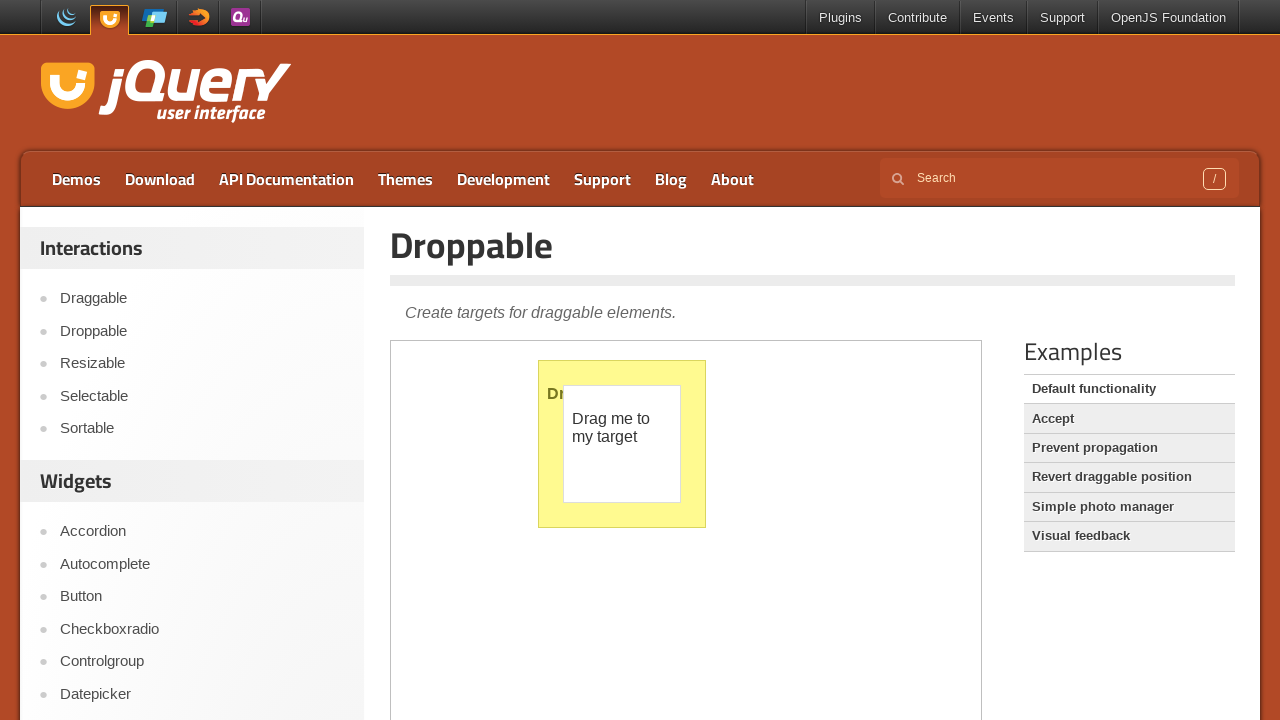

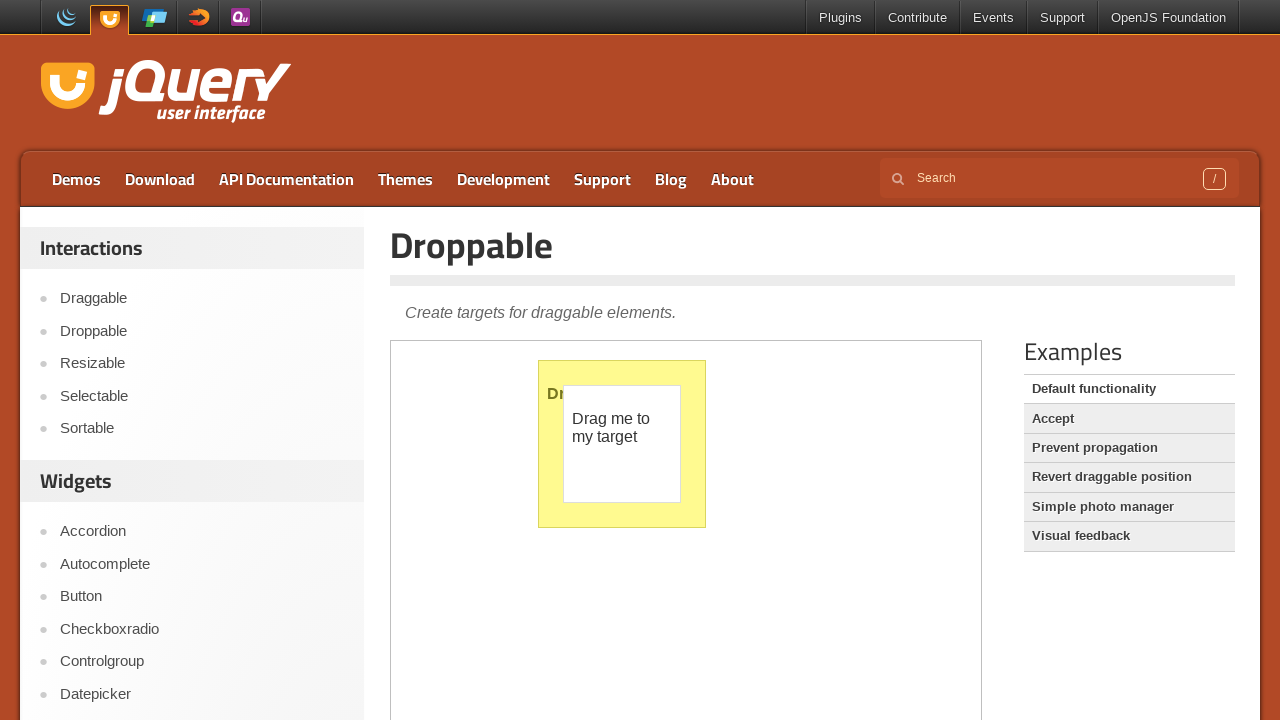